Tests clicking a blue primary button on the UI Testing Playground class attribute challenge page

Starting URL: http://uitestingplayground.com/classattr

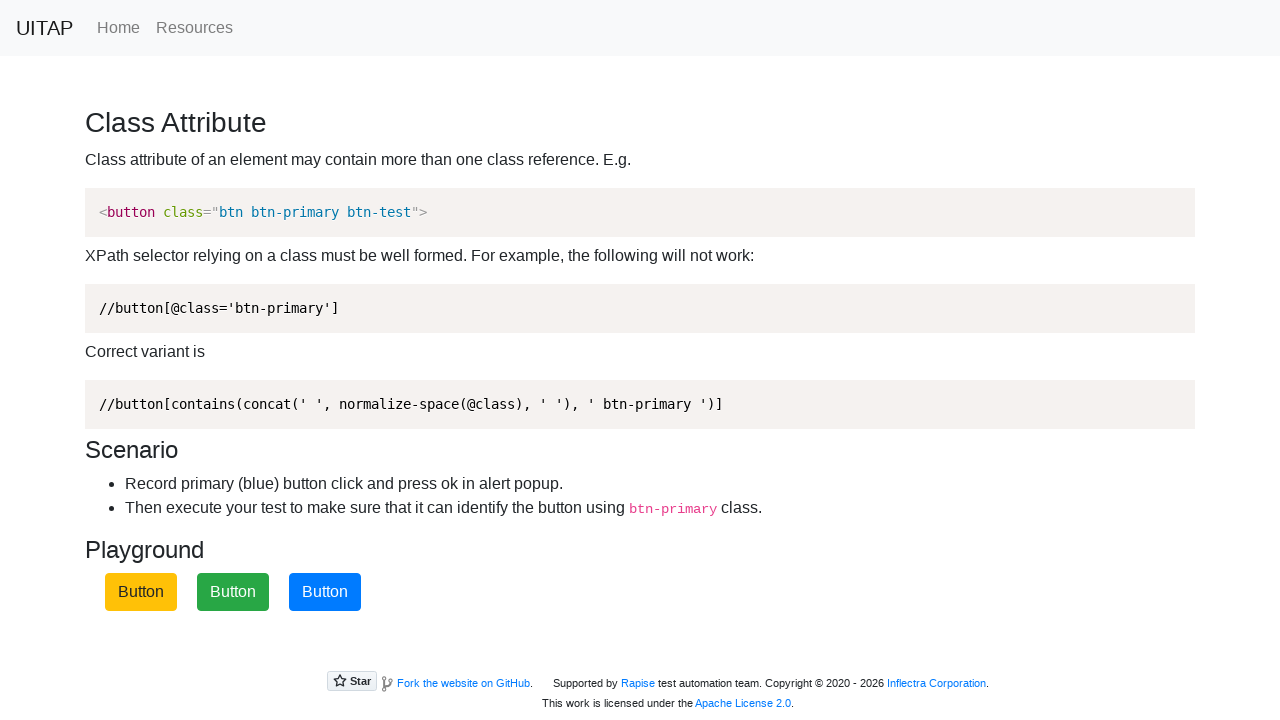

Navigated to UI Testing Playground class attribute challenge page
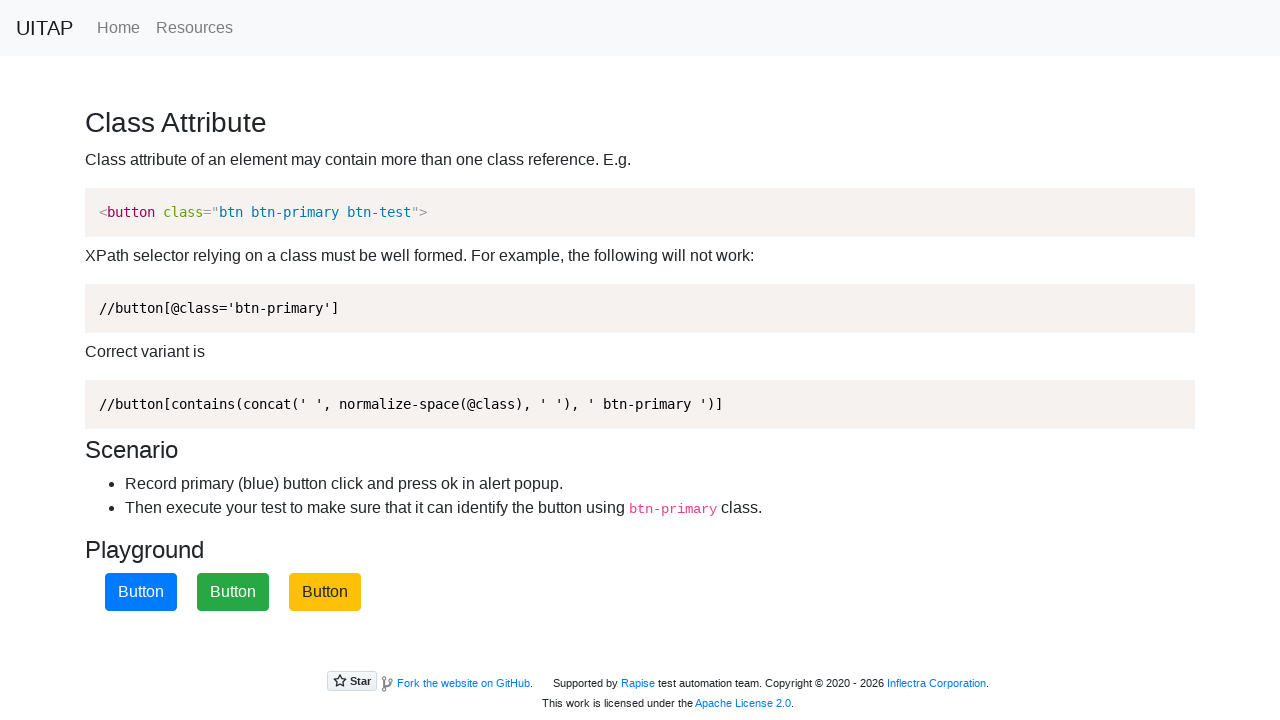

Clicked the blue primary button at (141, 592) on button.btn-primary
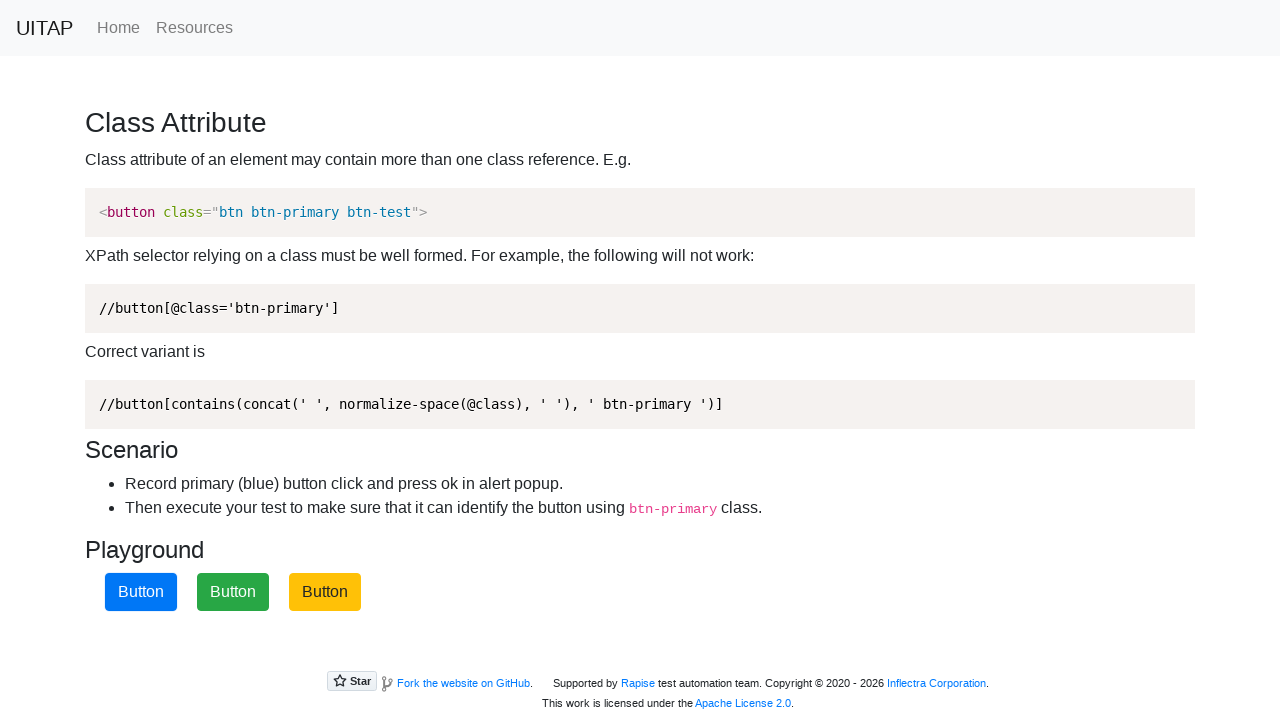

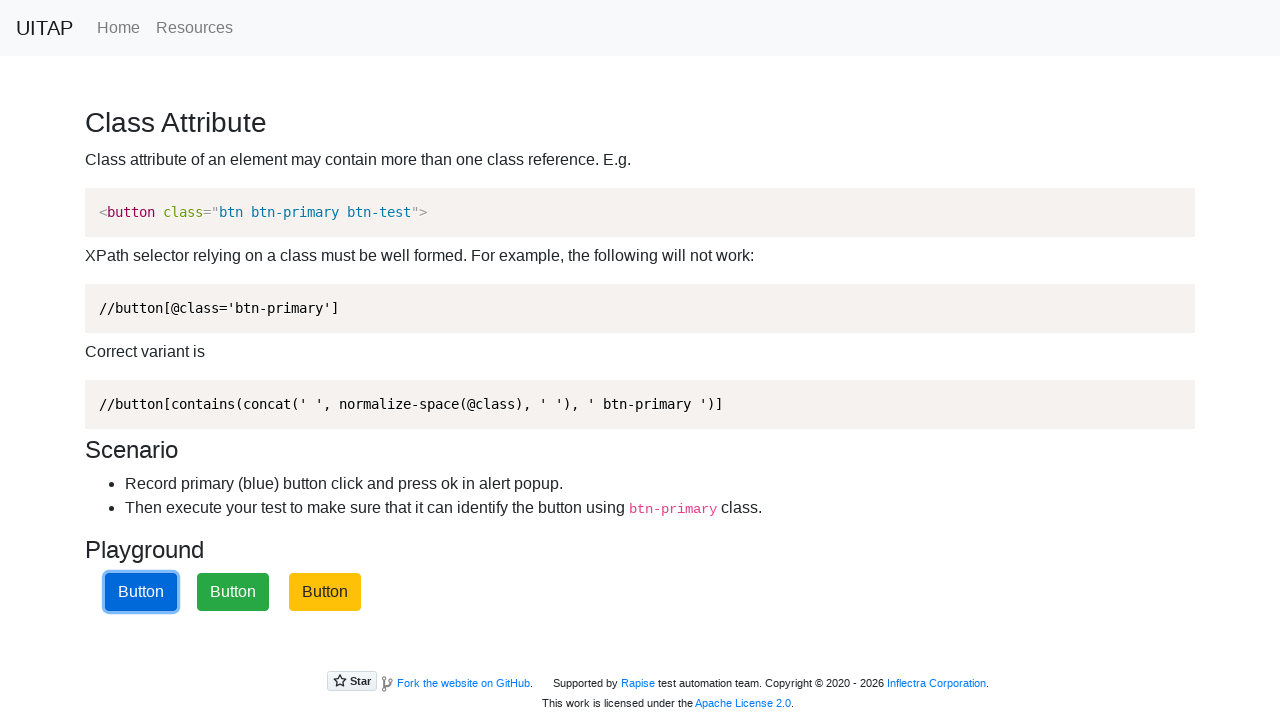